Tests banner visibility when scrolled to show more than 50% of the banner by scrolling 700 pixels down

Starting URL: https://files.adriver.ru/i.sidorovich/qat/

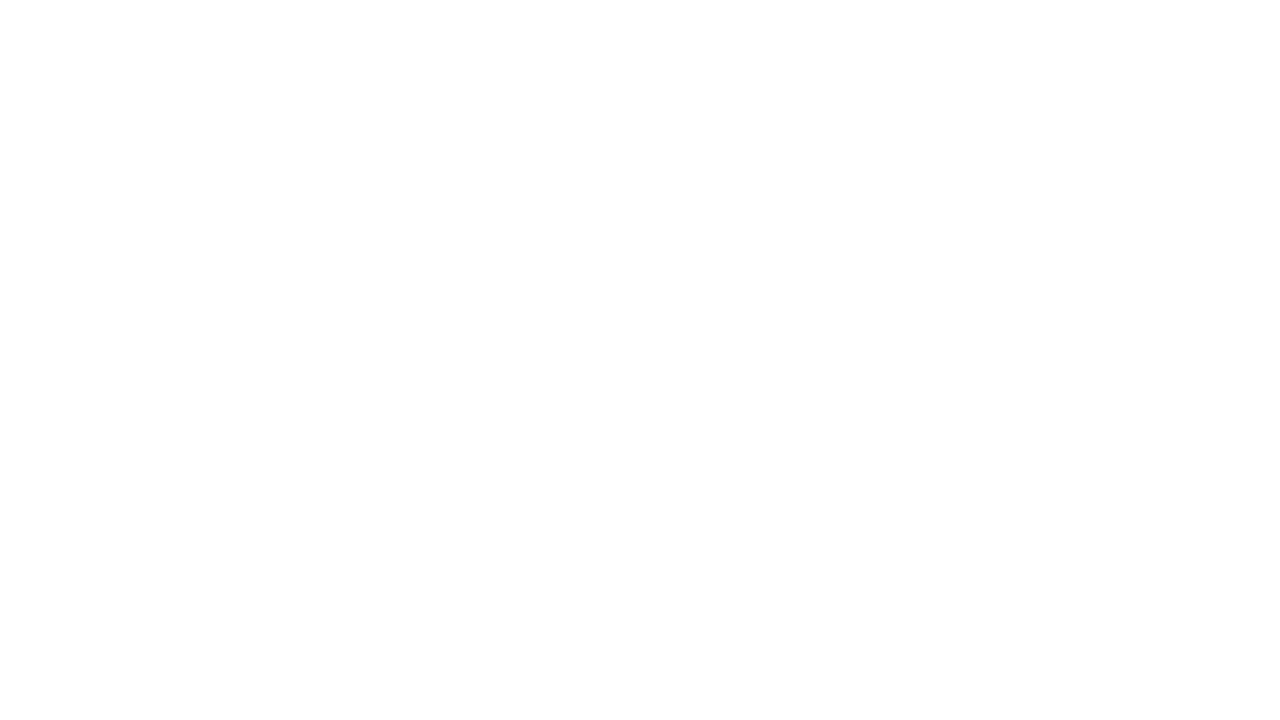

Set viewport size to 1920x1080
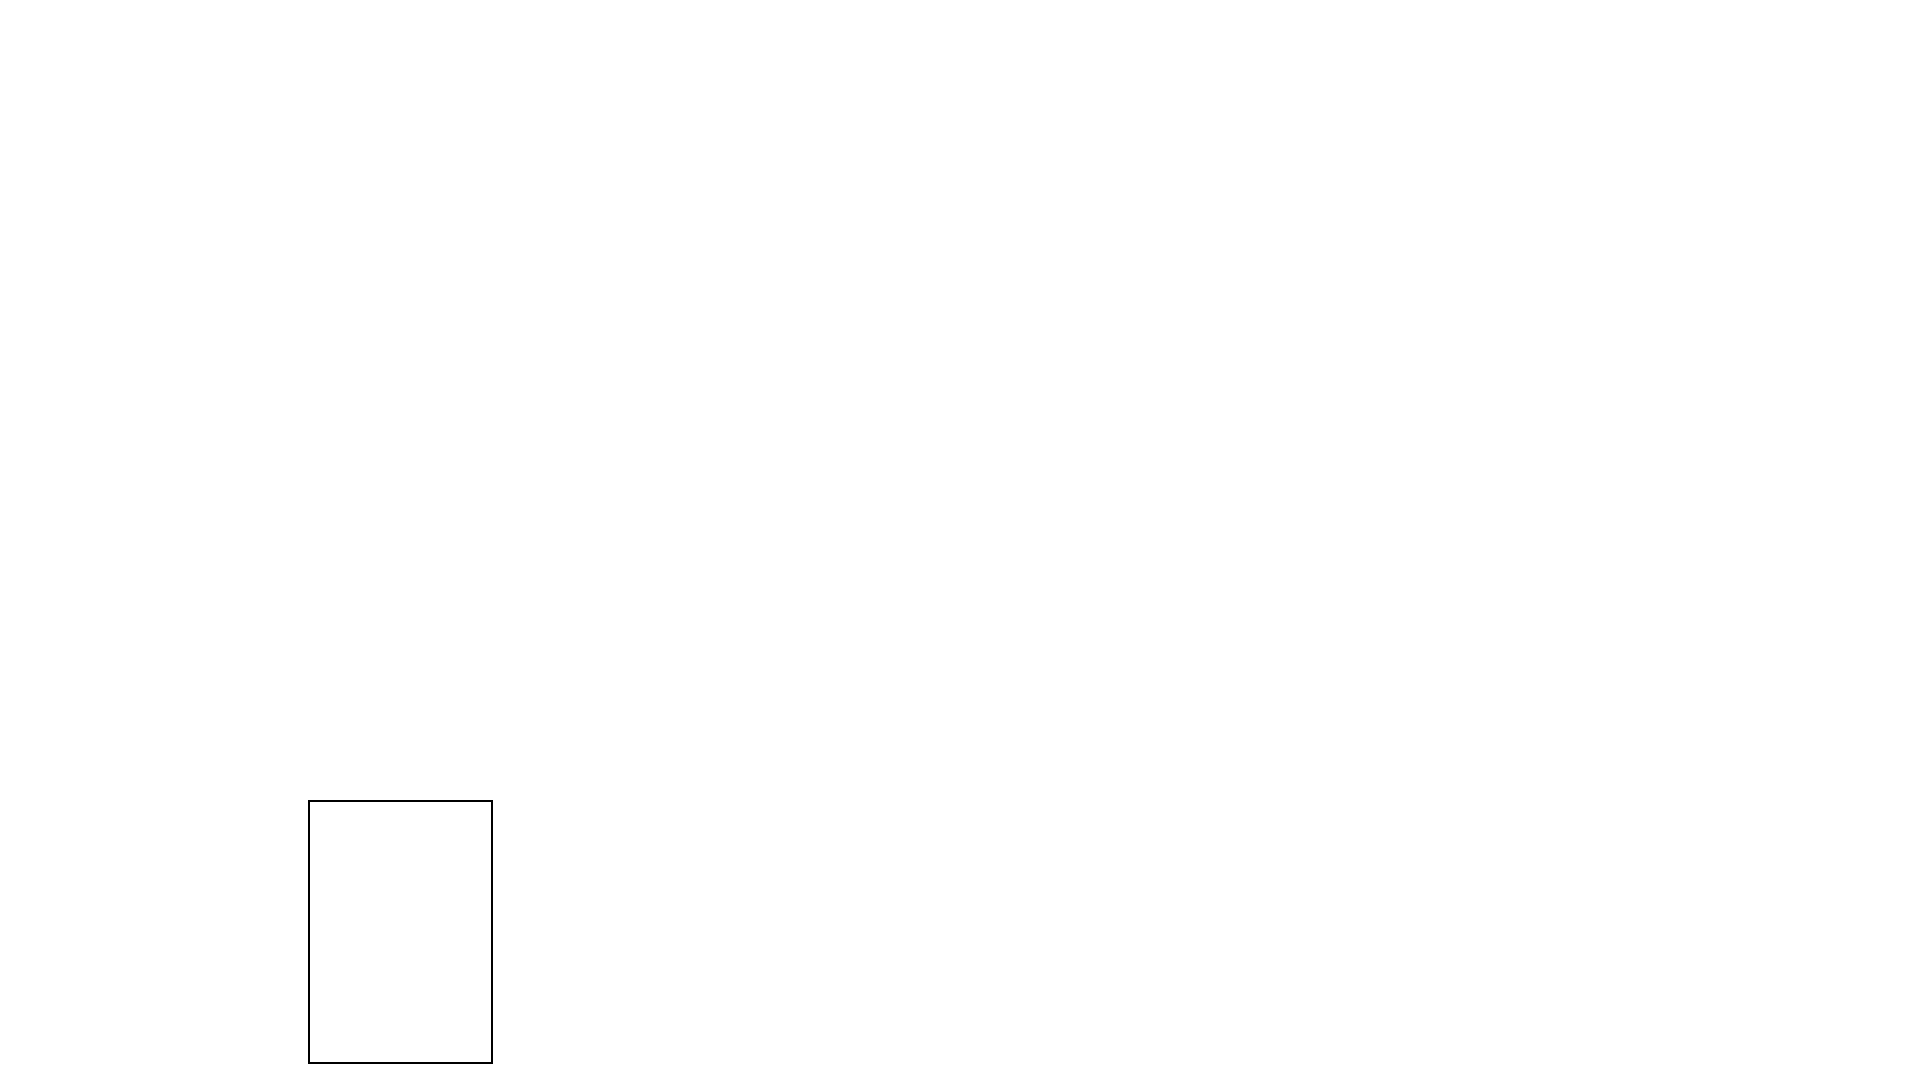

Scrolled down 700 pixels to show more than 50% of banner
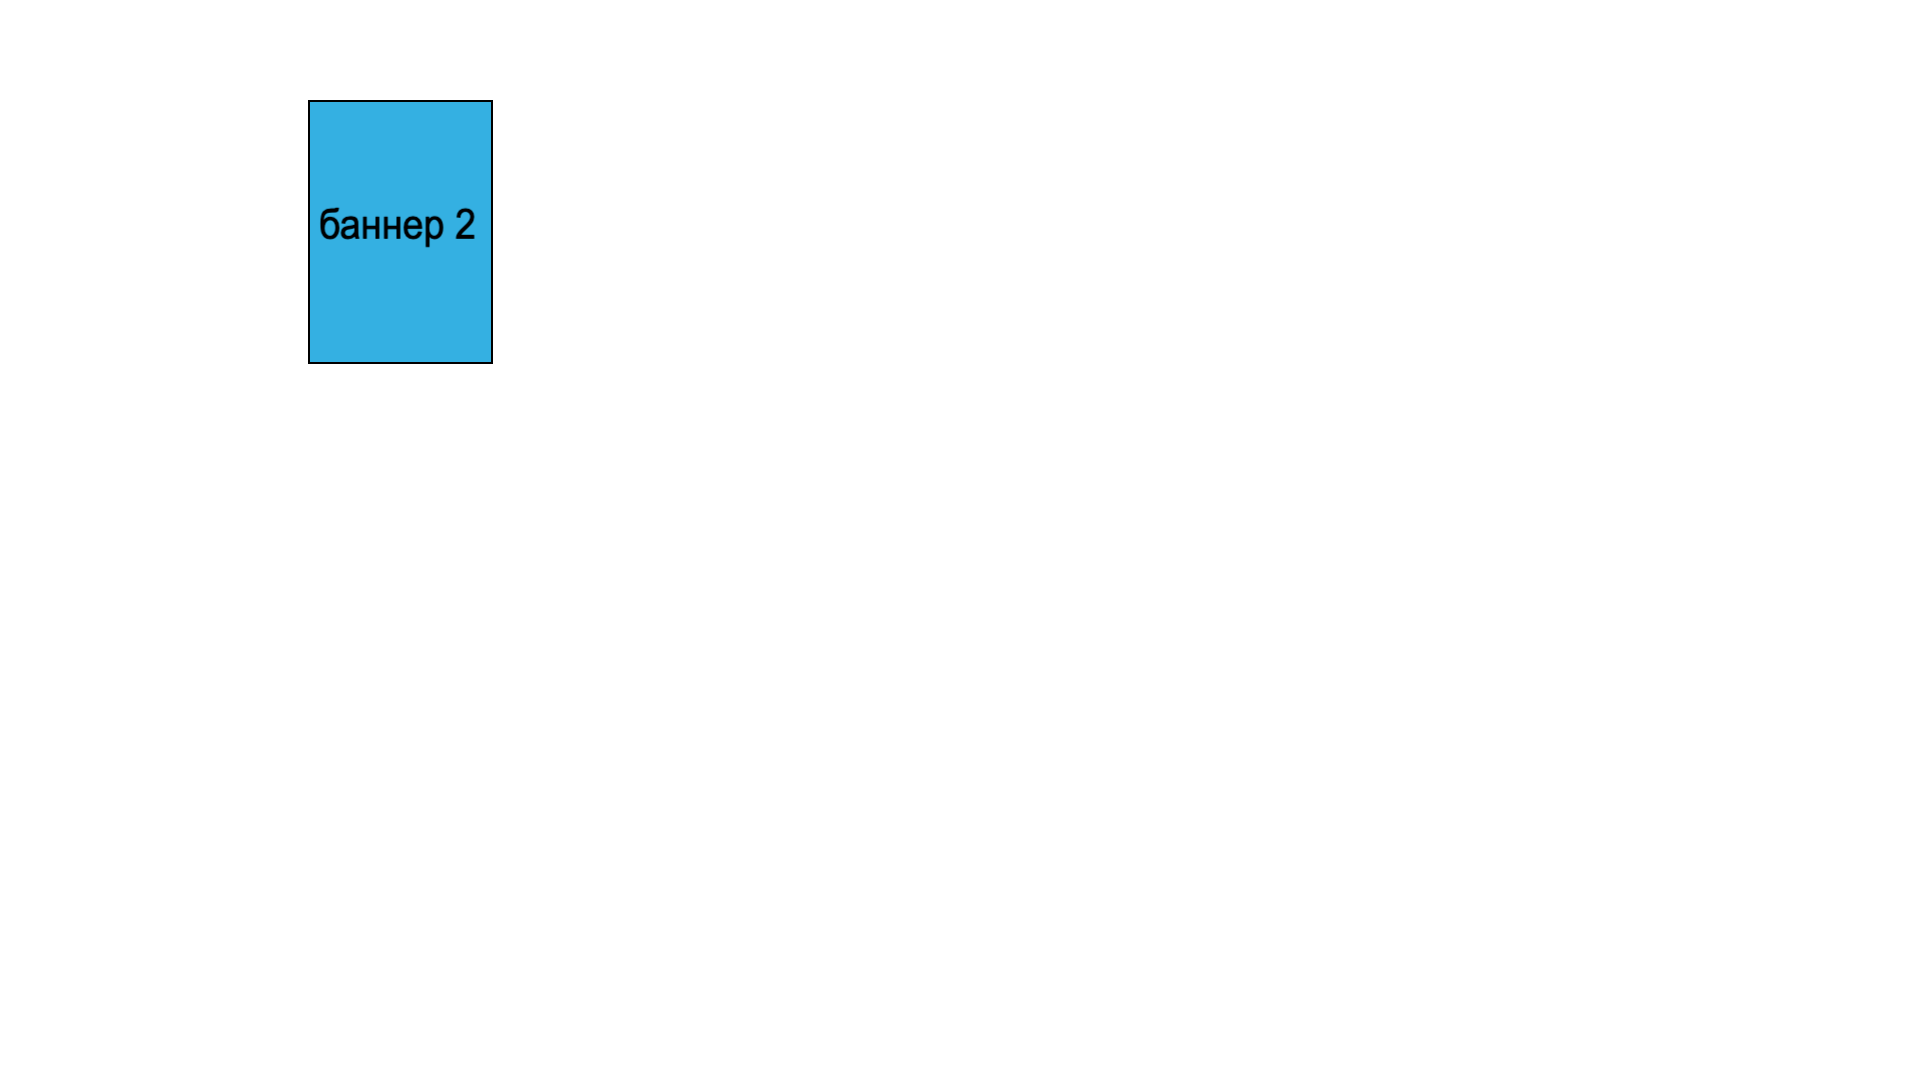

Banner image element loaded
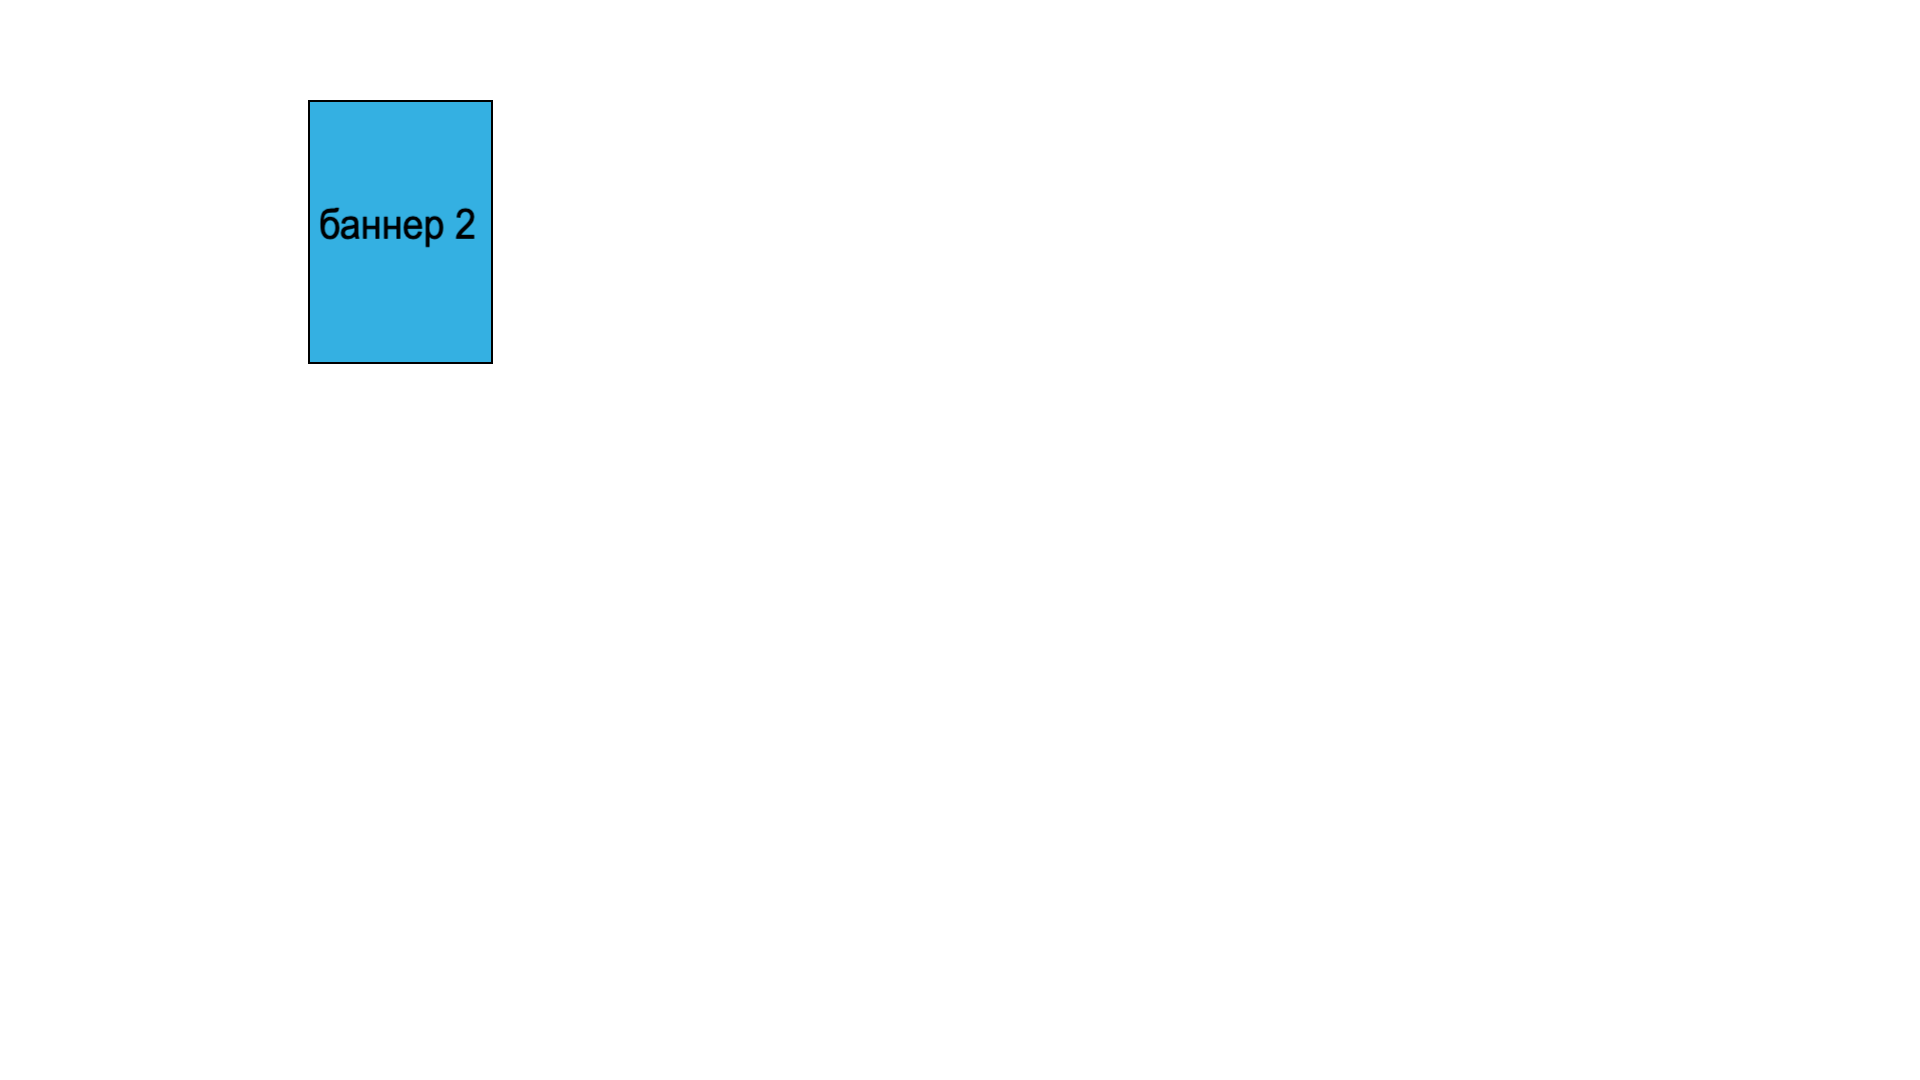

Verified banner is child of slot element (count: 1)
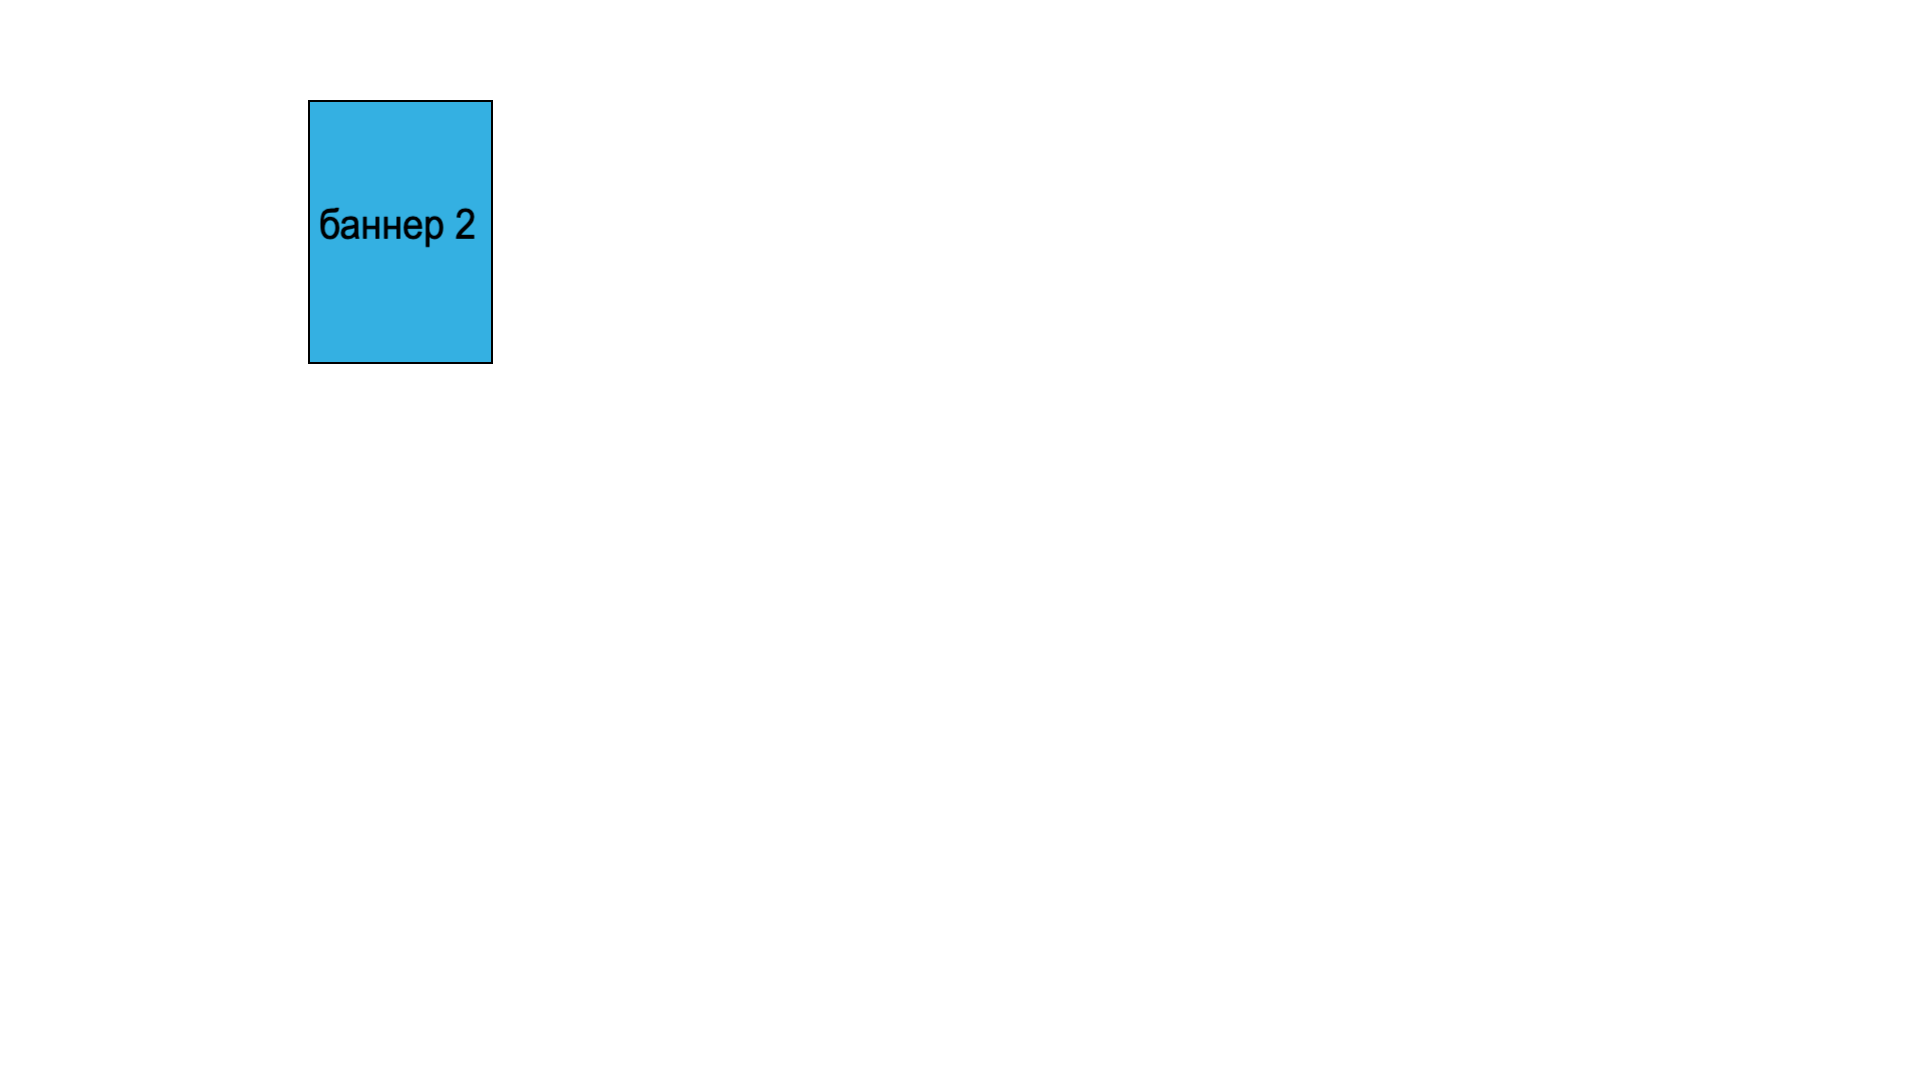

Assertion passed: banner is a child element of the slot
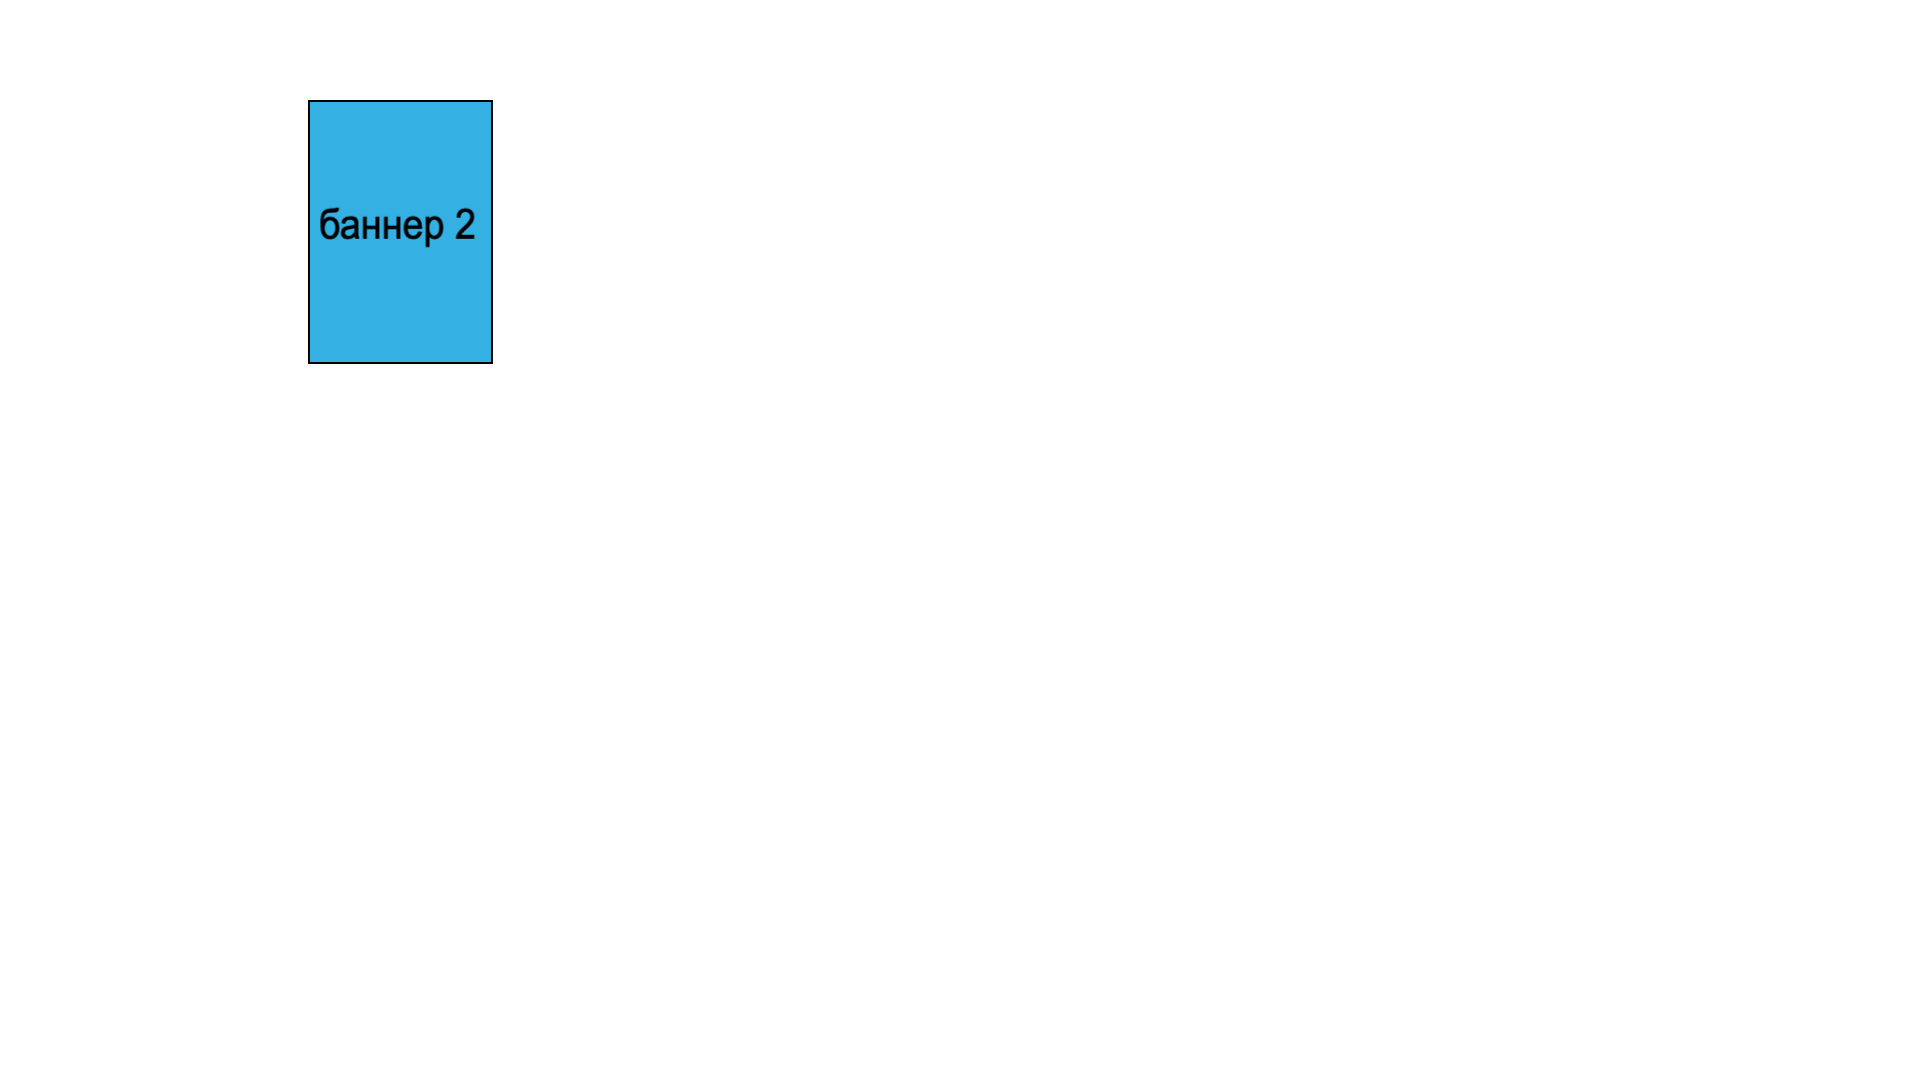

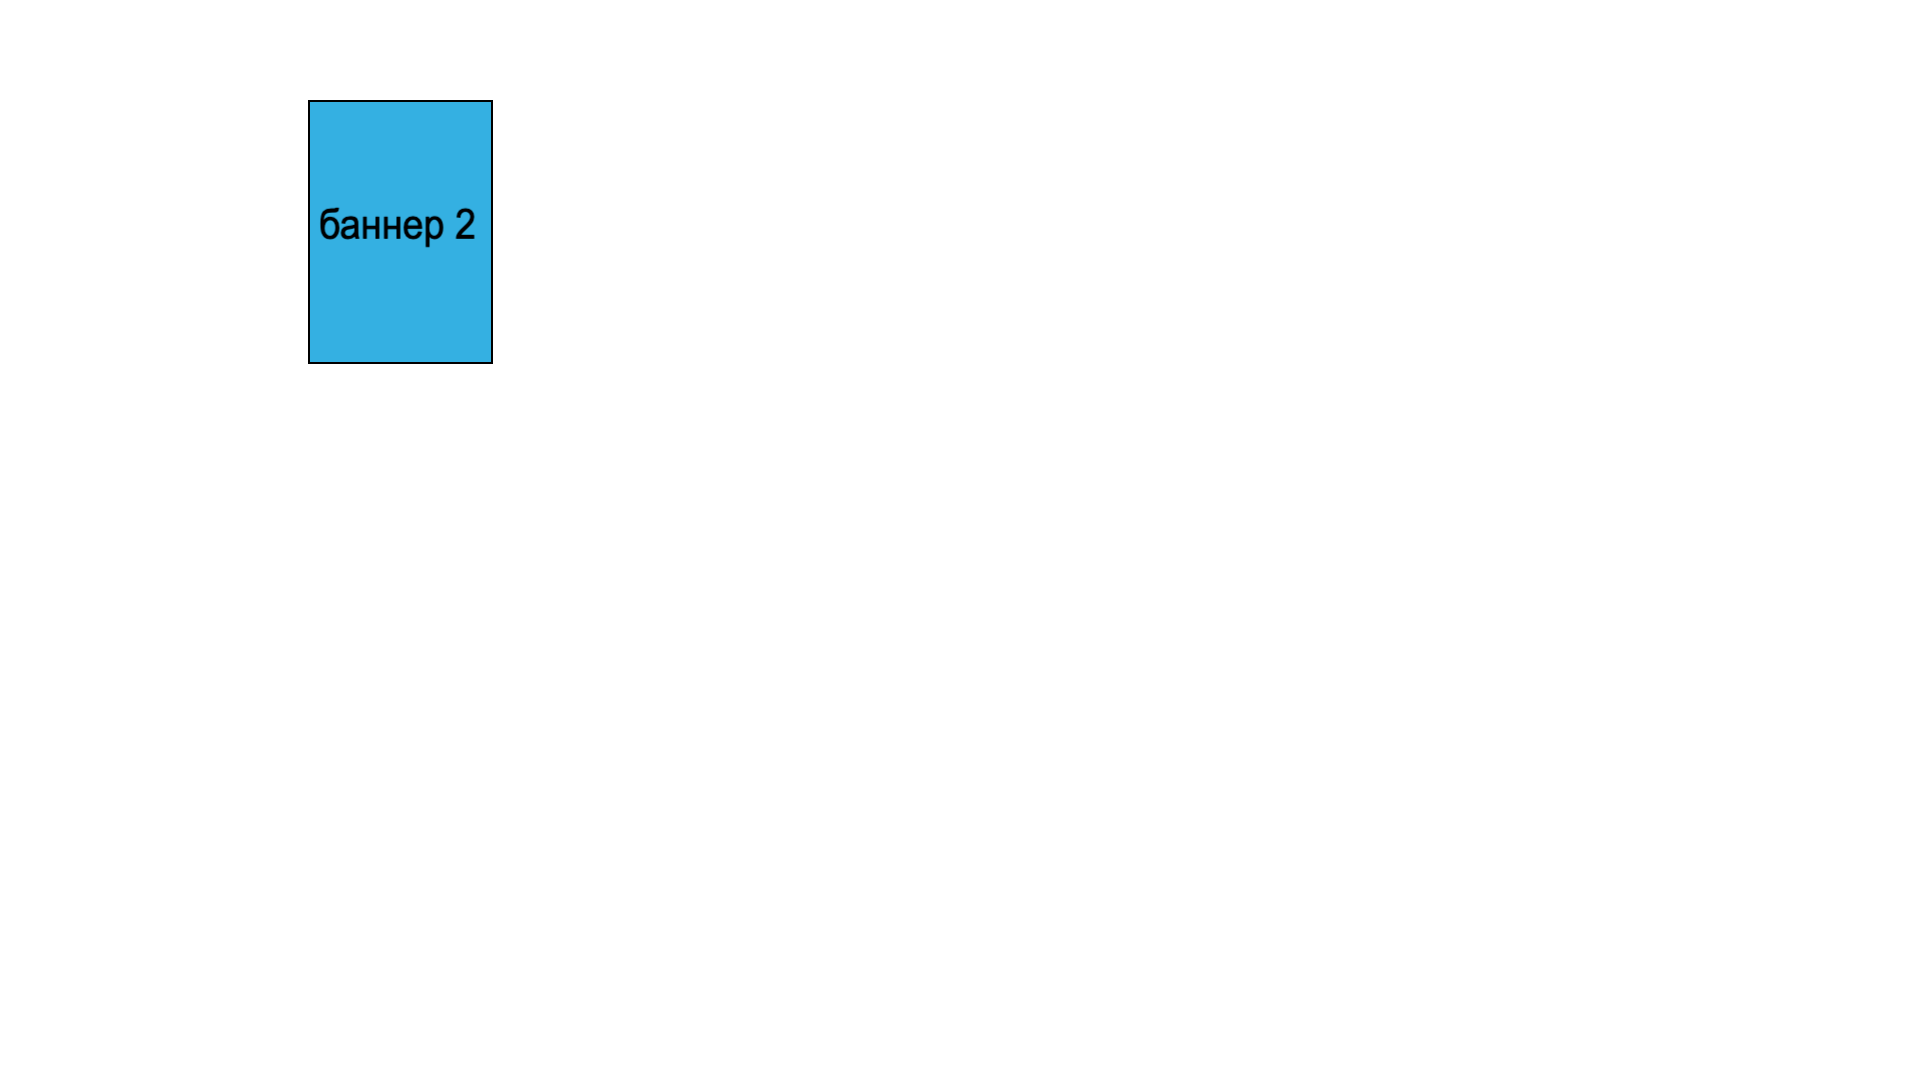